Tests editing a todo item by double-clicking and entering new text

Starting URL: https://demo.playwright.dev/todomvc

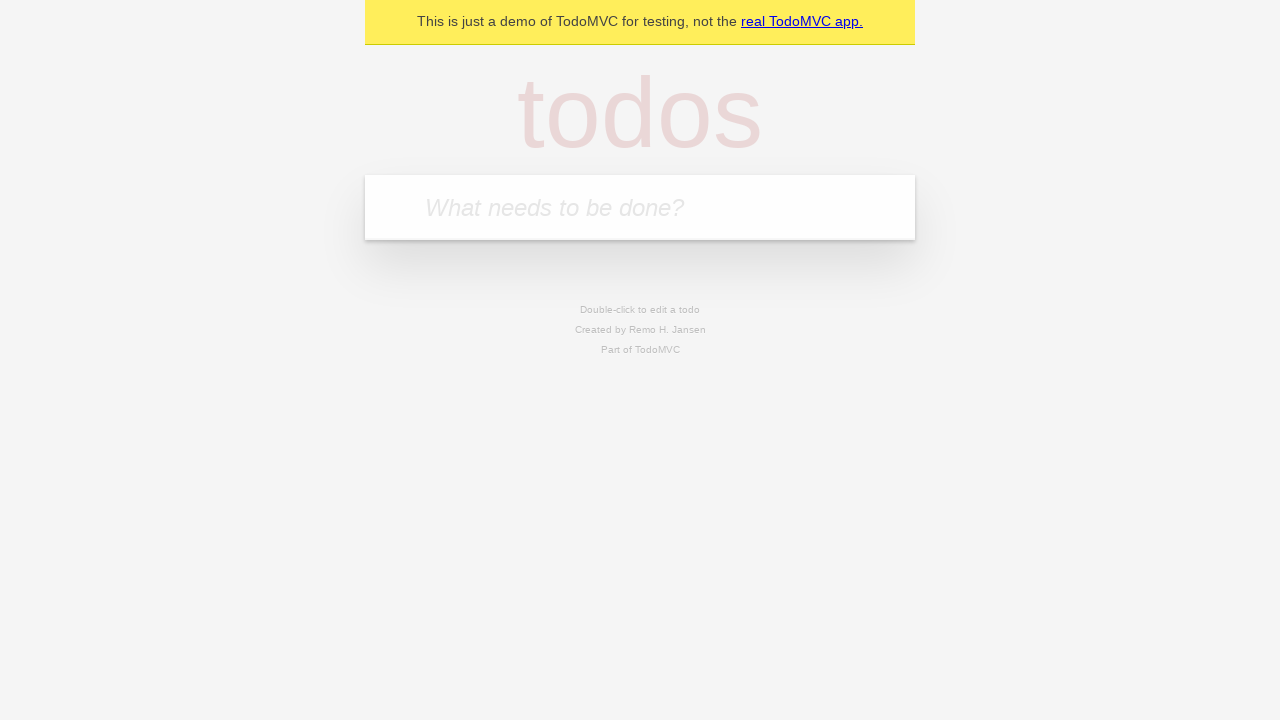

Filled todo input with 'buy some cheese' on internal:attr=[placeholder="What needs to be done?"i]
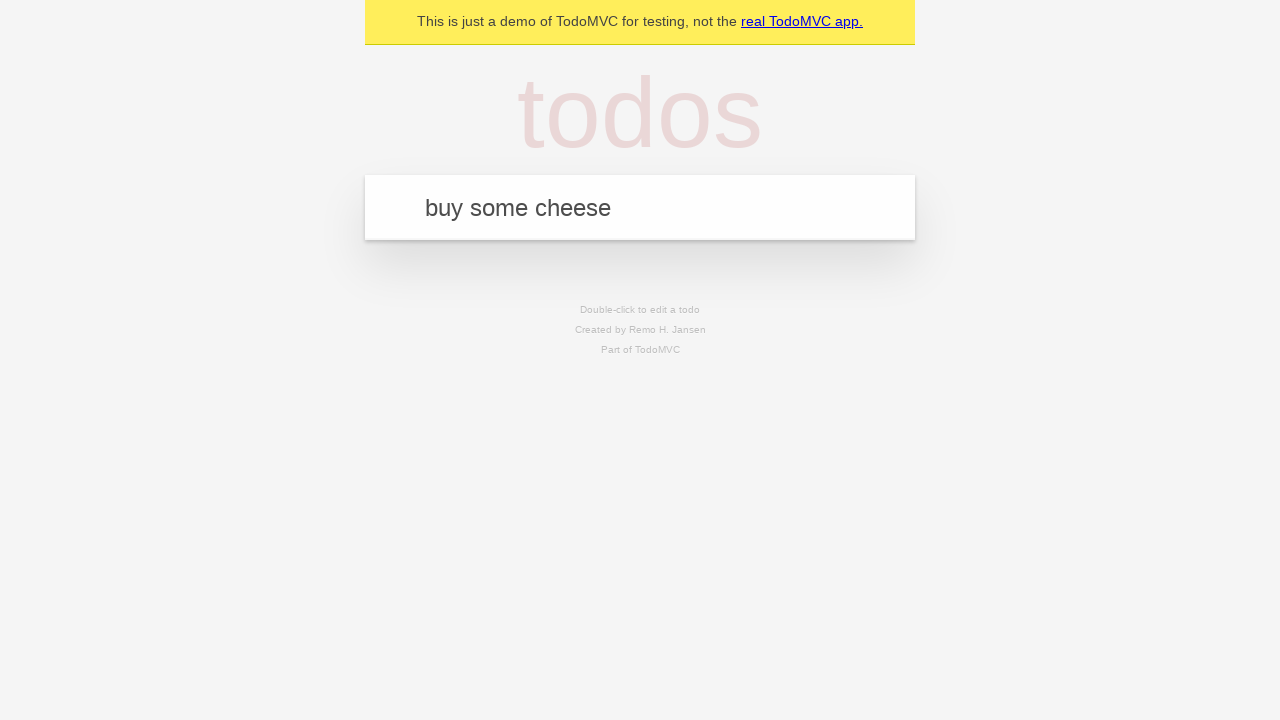

Pressed Enter to add first todo on internal:attr=[placeholder="What needs to be done?"i]
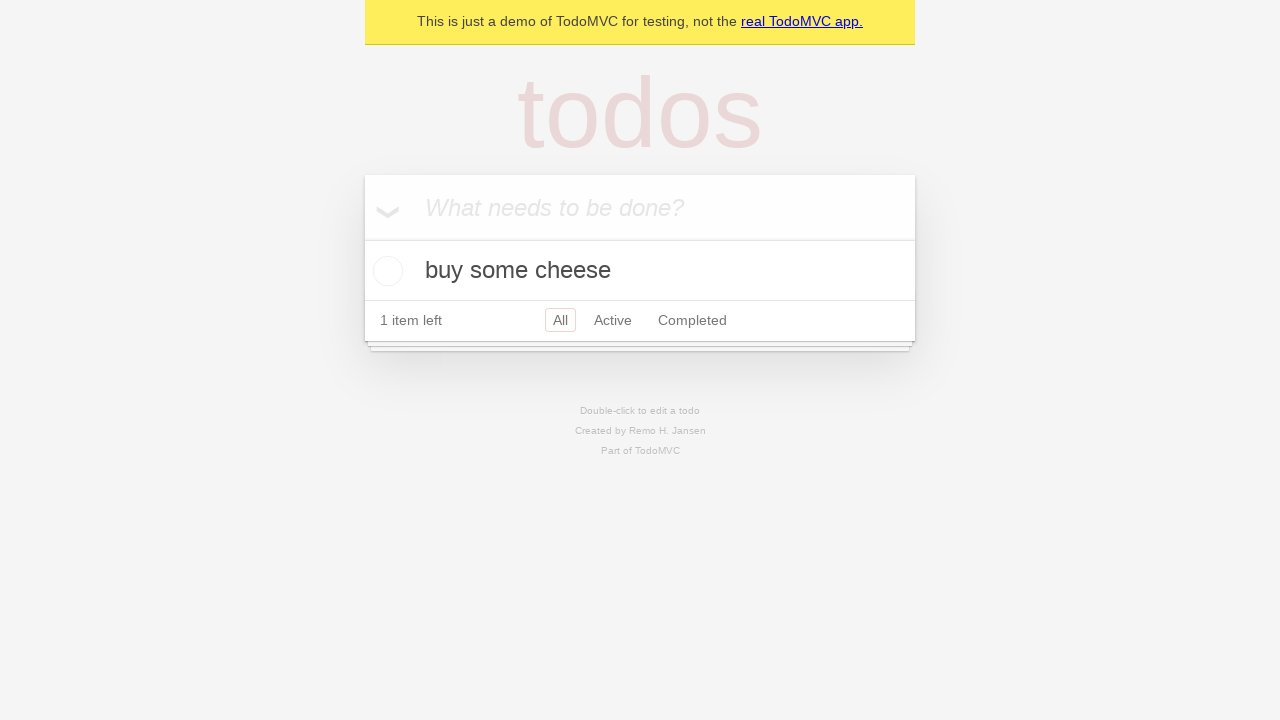

Filled todo input with 'feed the cat' on internal:attr=[placeholder="What needs to be done?"i]
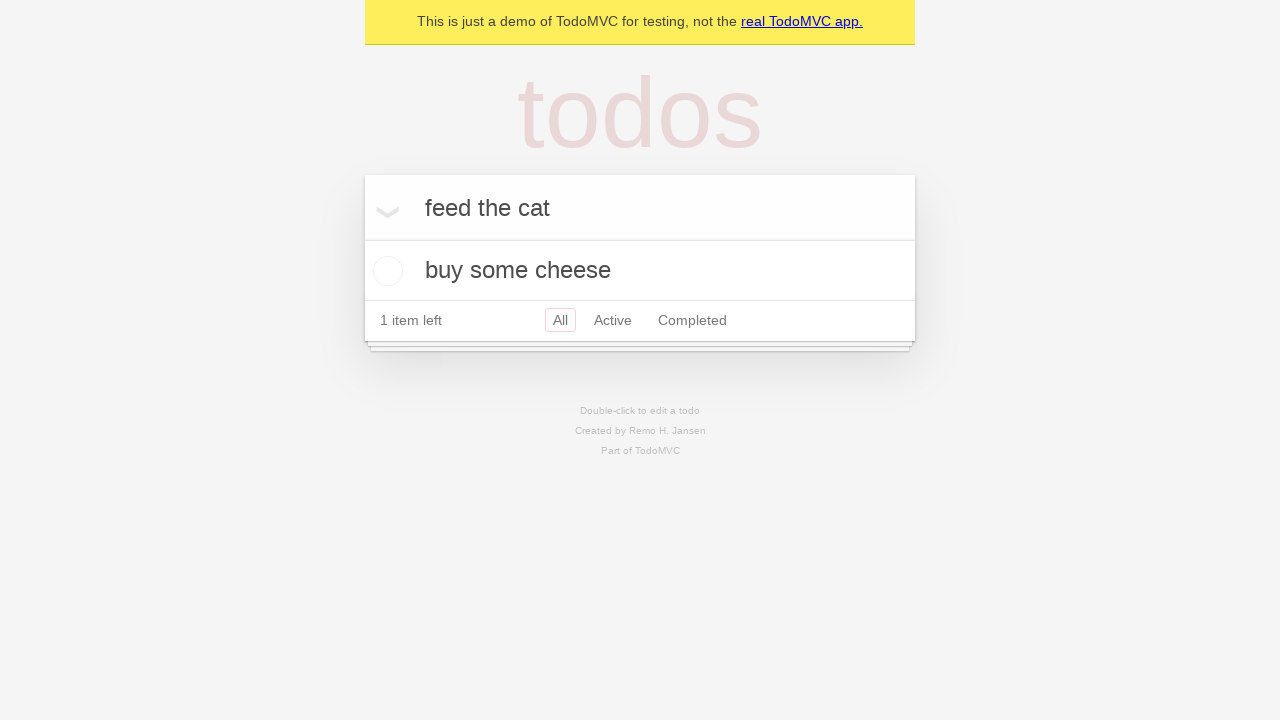

Pressed Enter to add second todo on internal:attr=[placeholder="What needs to be done?"i]
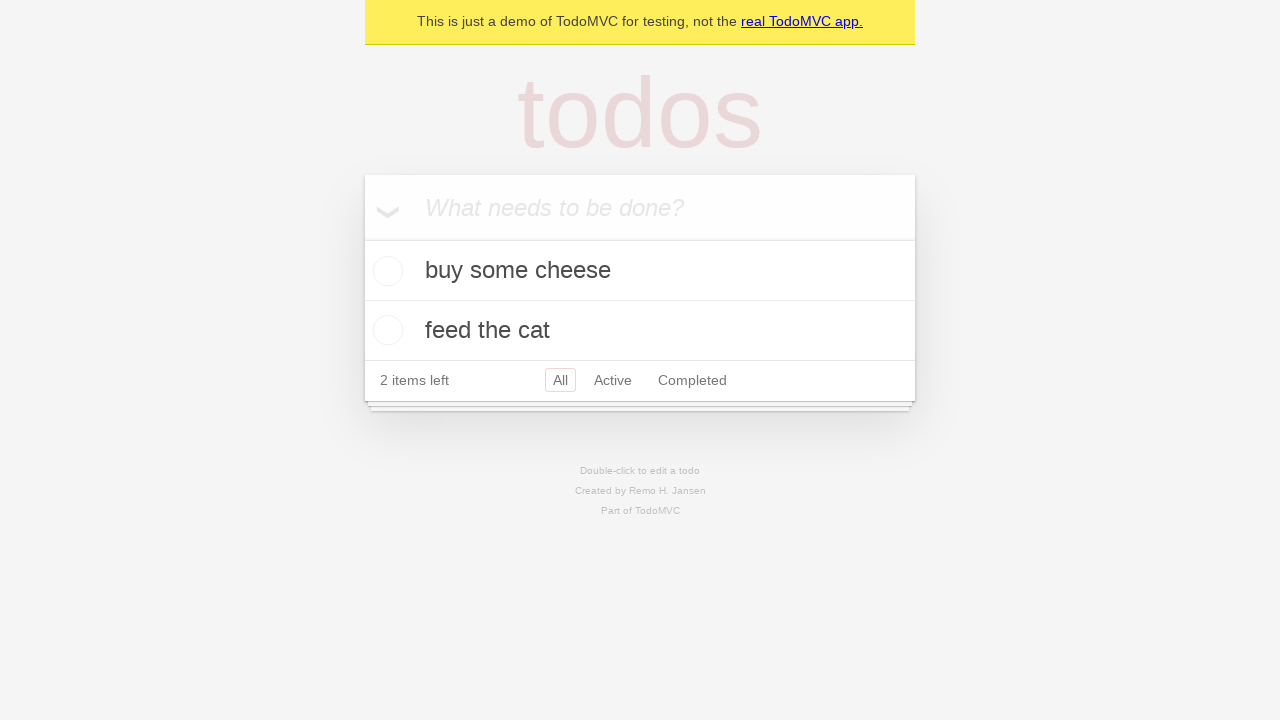

Filled todo input with 'book a doctors appointment' on internal:attr=[placeholder="What needs to be done?"i]
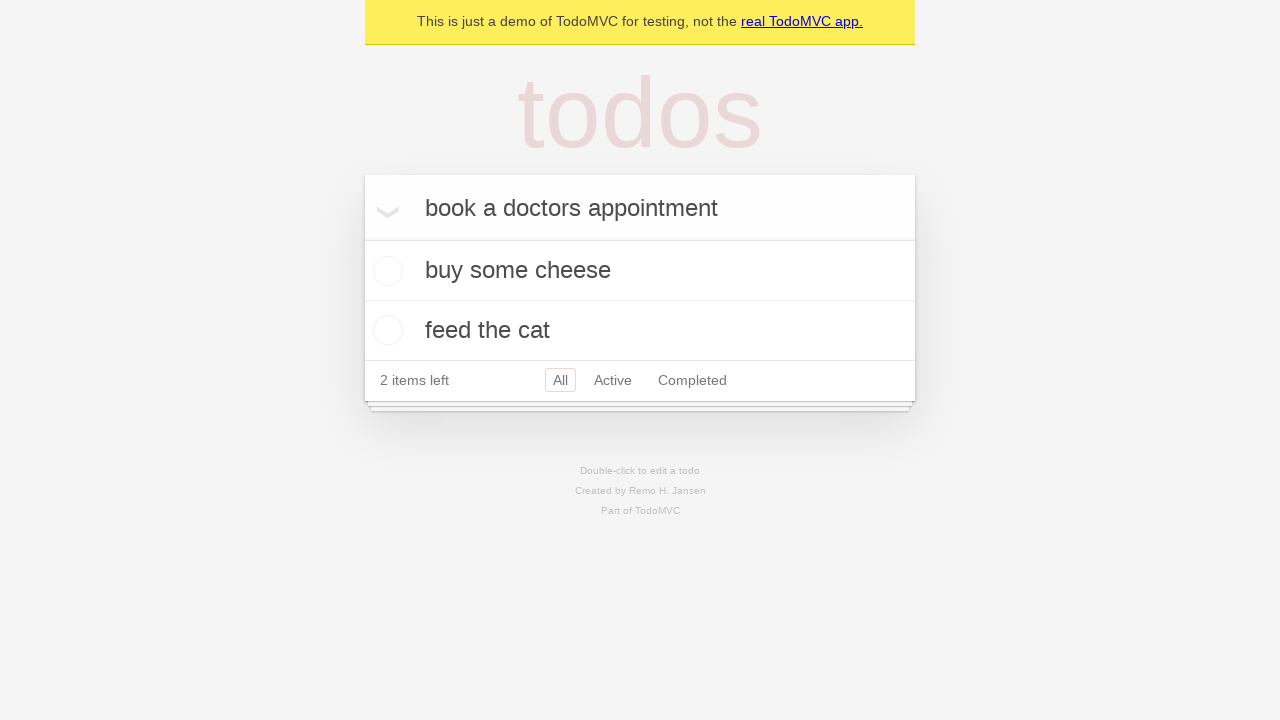

Pressed Enter to add third todo on internal:attr=[placeholder="What needs to be done?"i]
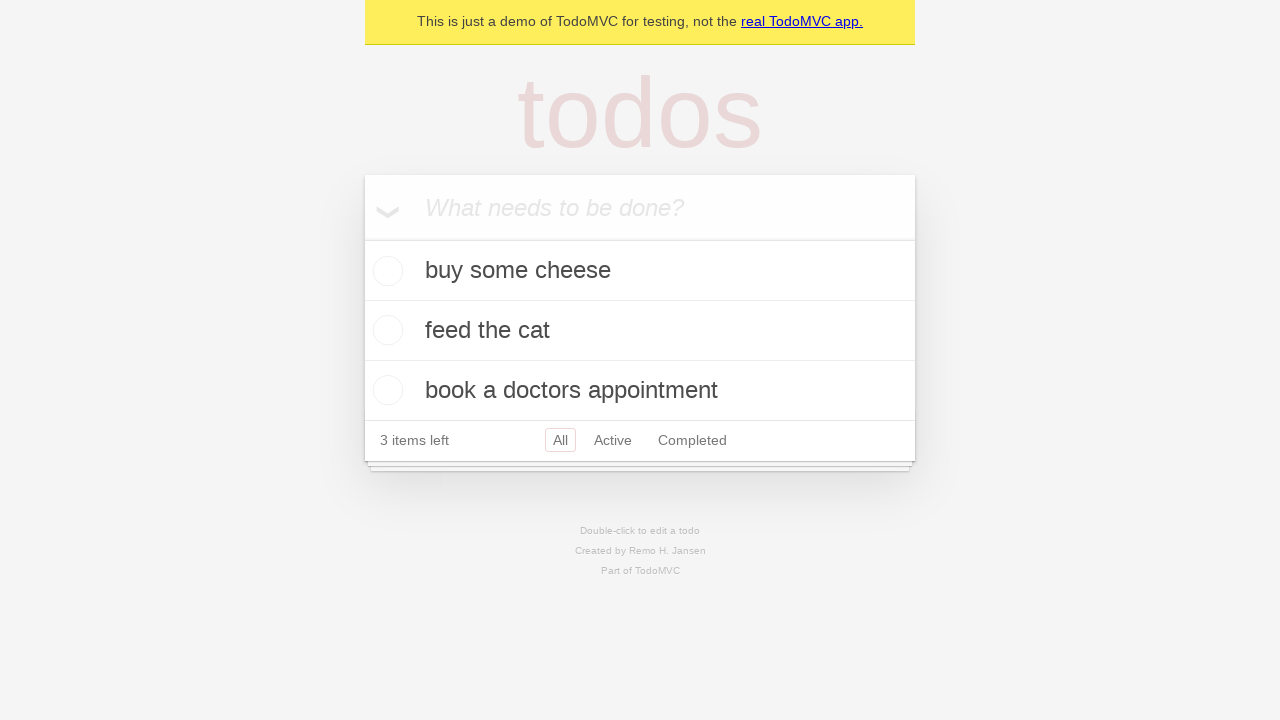

Located all todo items
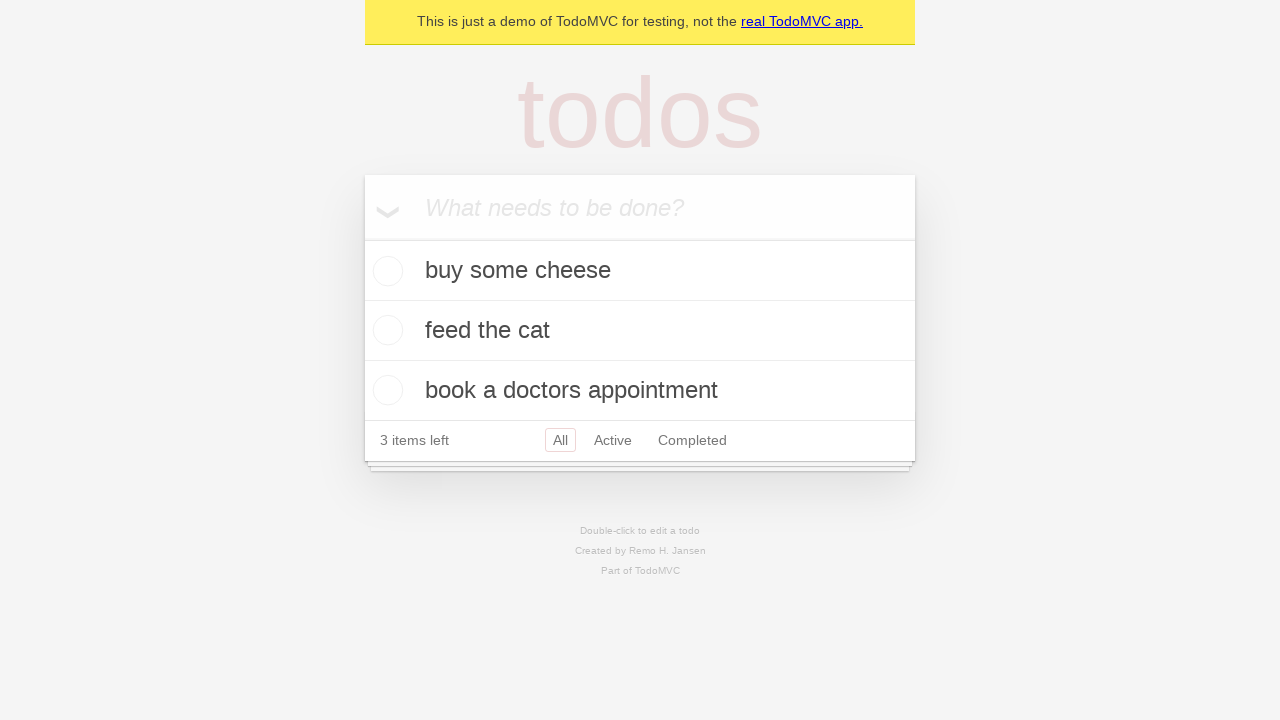

Selected the second todo item
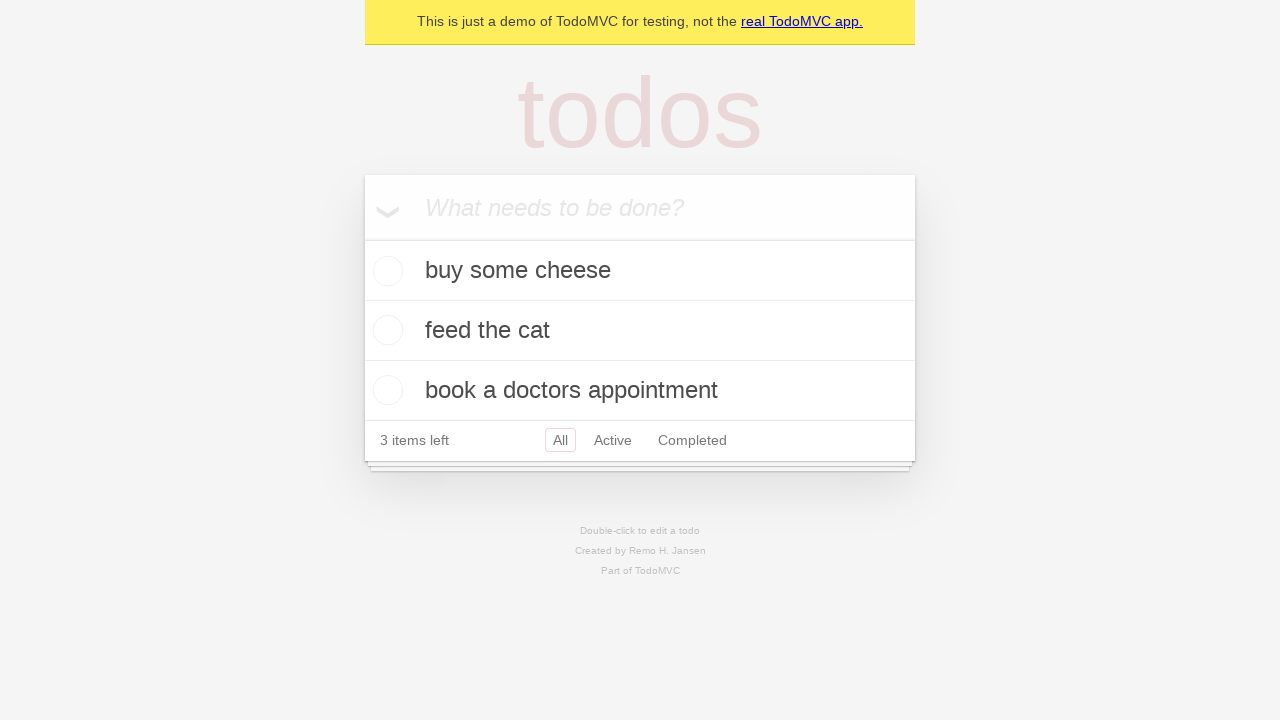

Double-clicked second todo to enter edit mode at (640, 331) on internal:testid=[data-testid="todo-item"s] >> nth=1
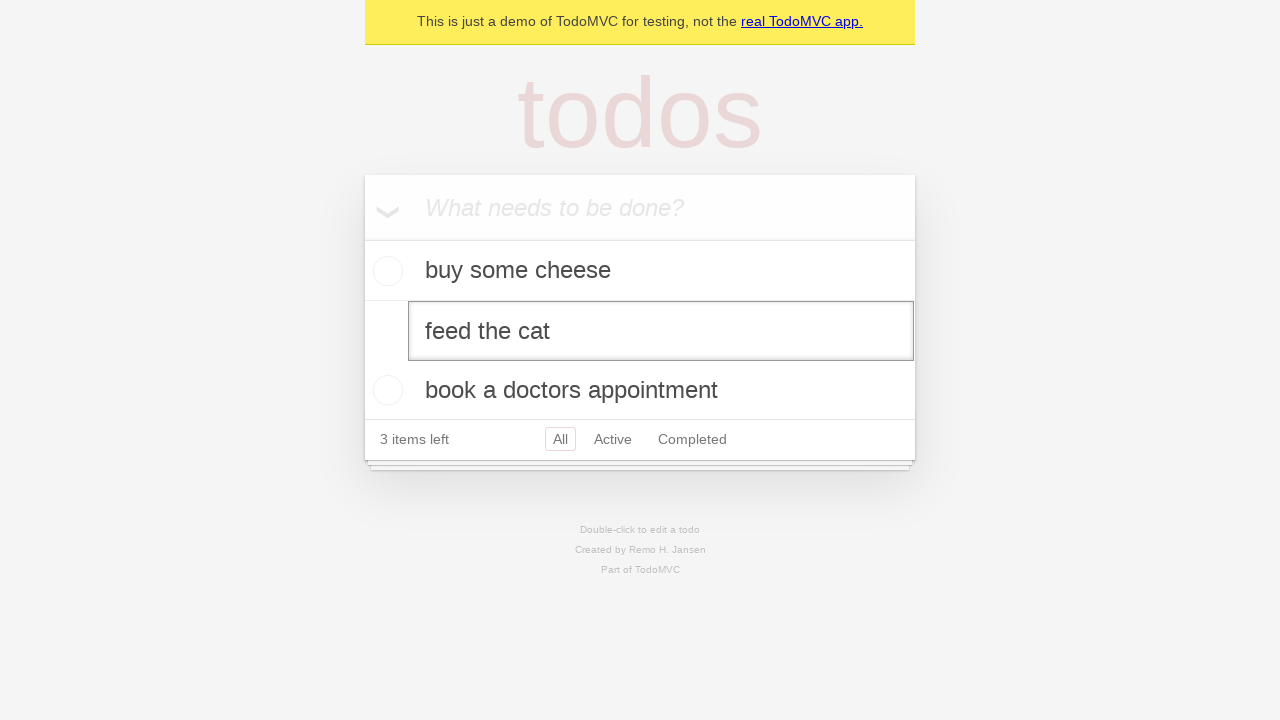

Filled edit textbox with 'buy some sausages' on internal:testid=[data-testid="todo-item"s] >> nth=1 >> internal:role=textbox[nam
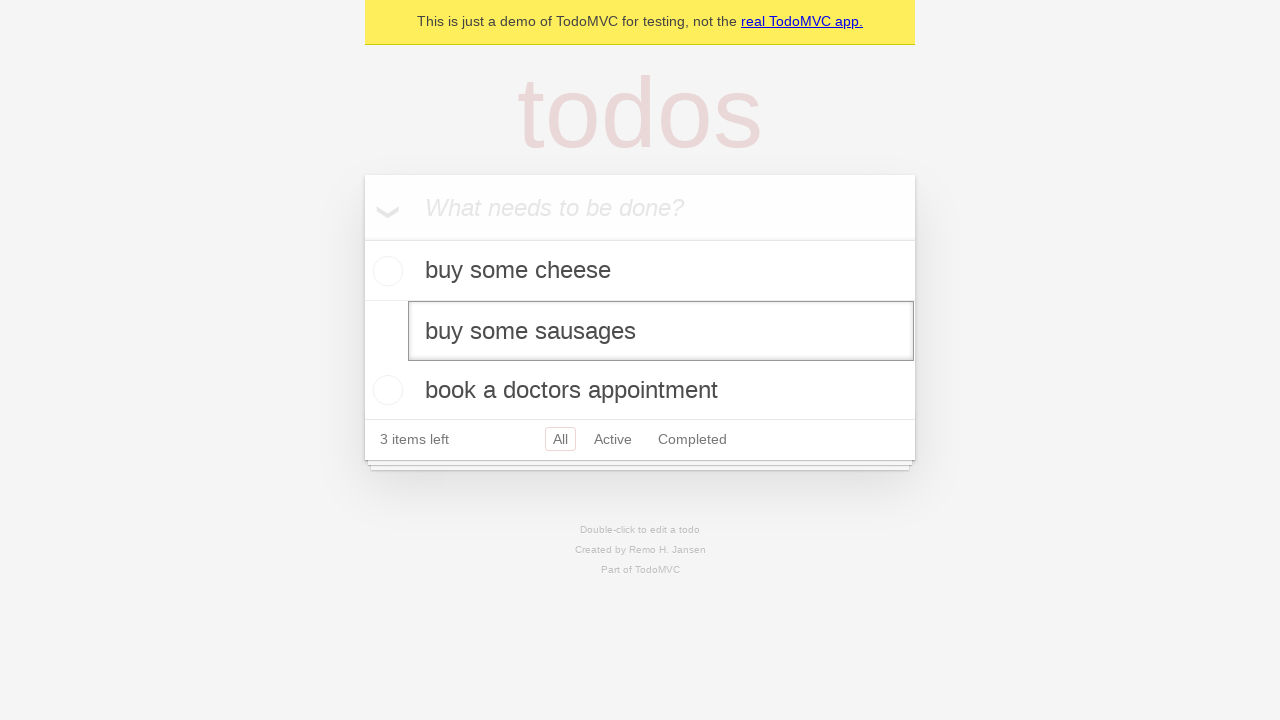

Pressed Enter to confirm edited todo text on internal:testid=[data-testid="todo-item"s] >> nth=1 >> internal:role=textbox[nam
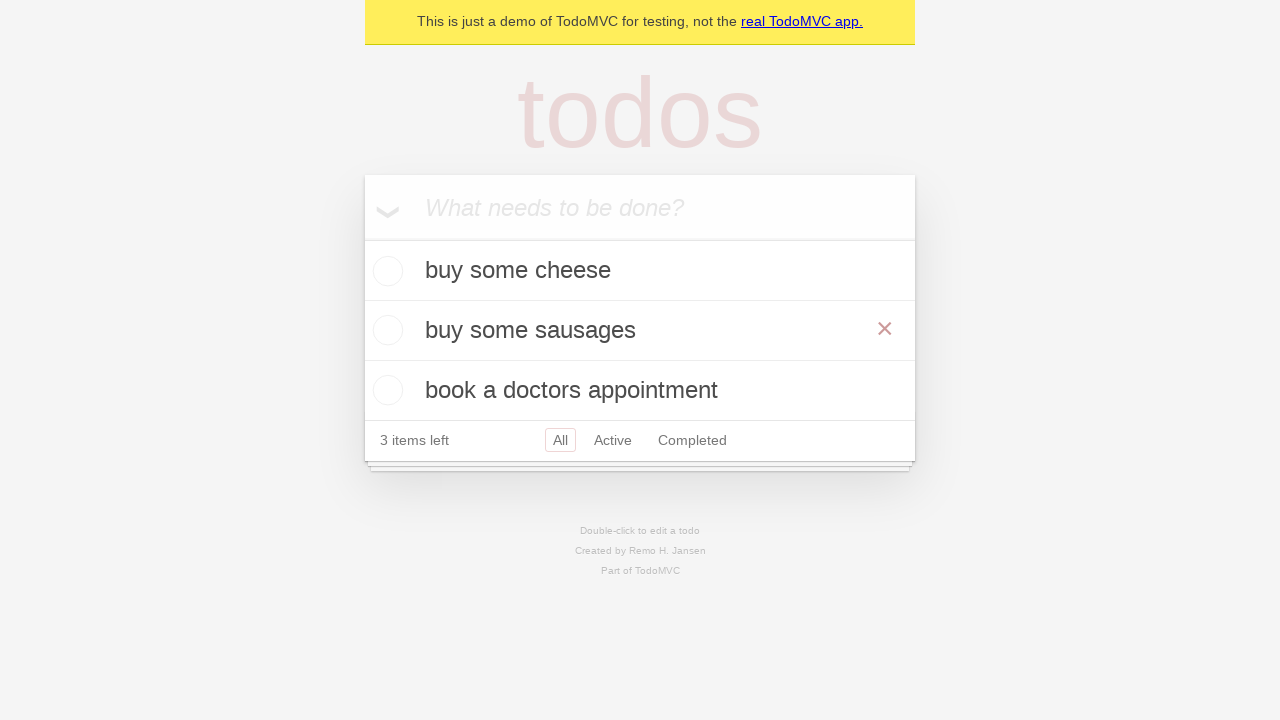

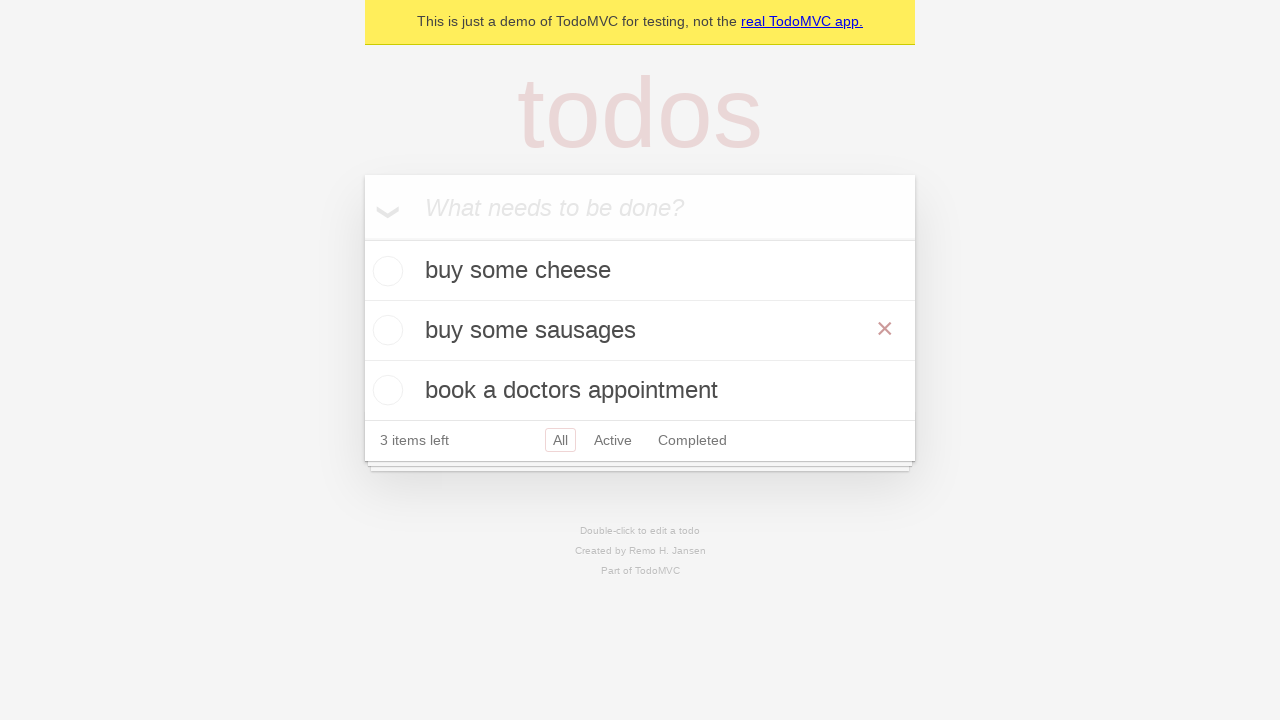